Tests window handling by opening multiple windows through links and switching between them

Starting URL: https://accounts.google.com/signup

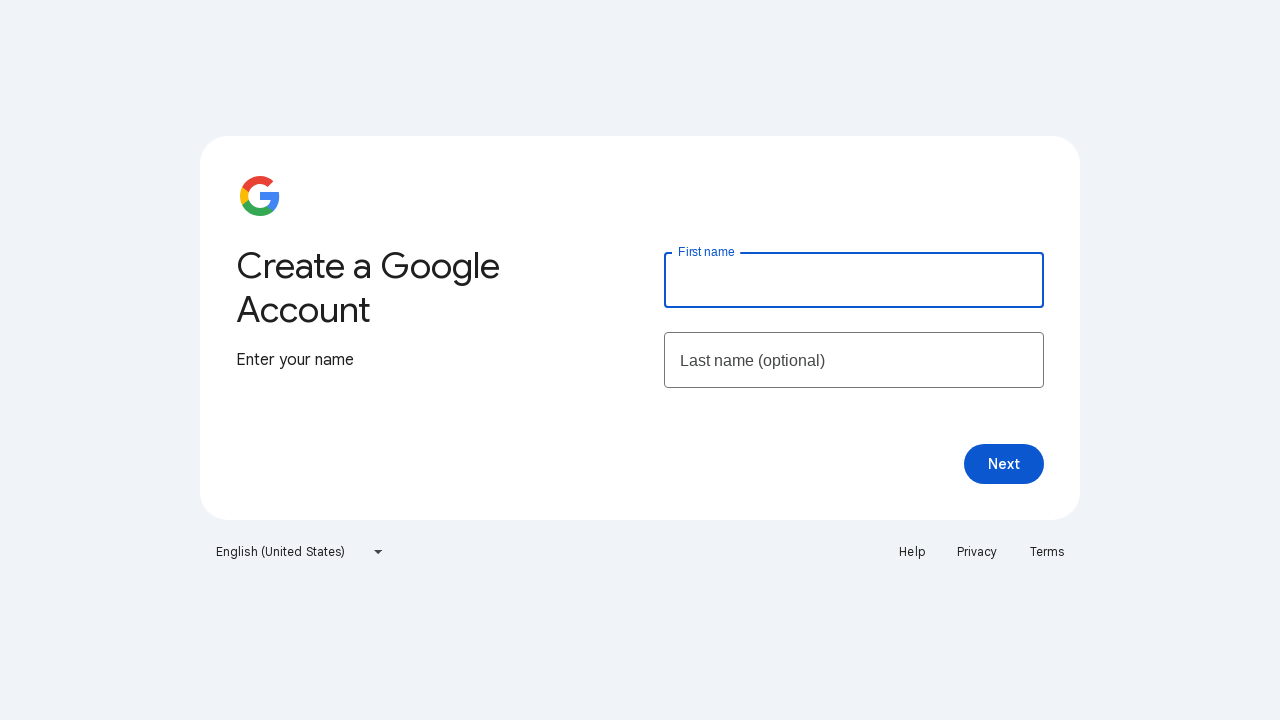

Stored reference to main window/tab
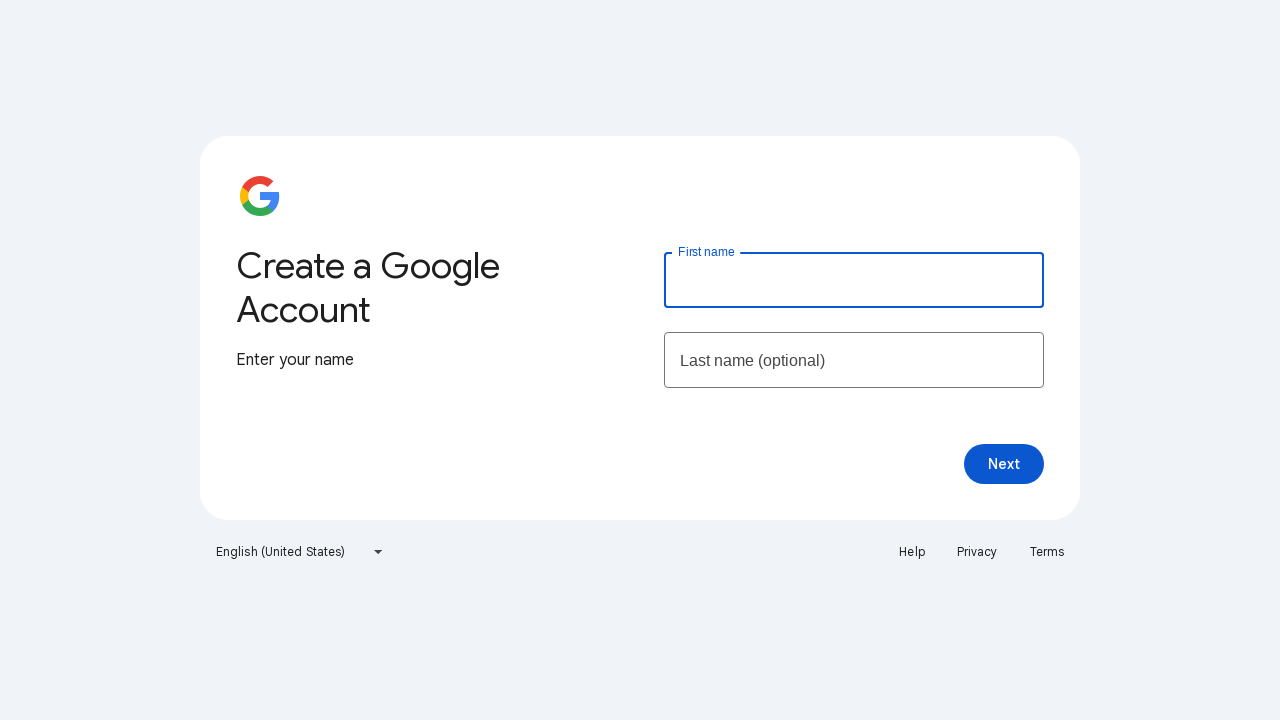

Clicked Help link and opened new window/tab at (912, 552) on a:text('Help')
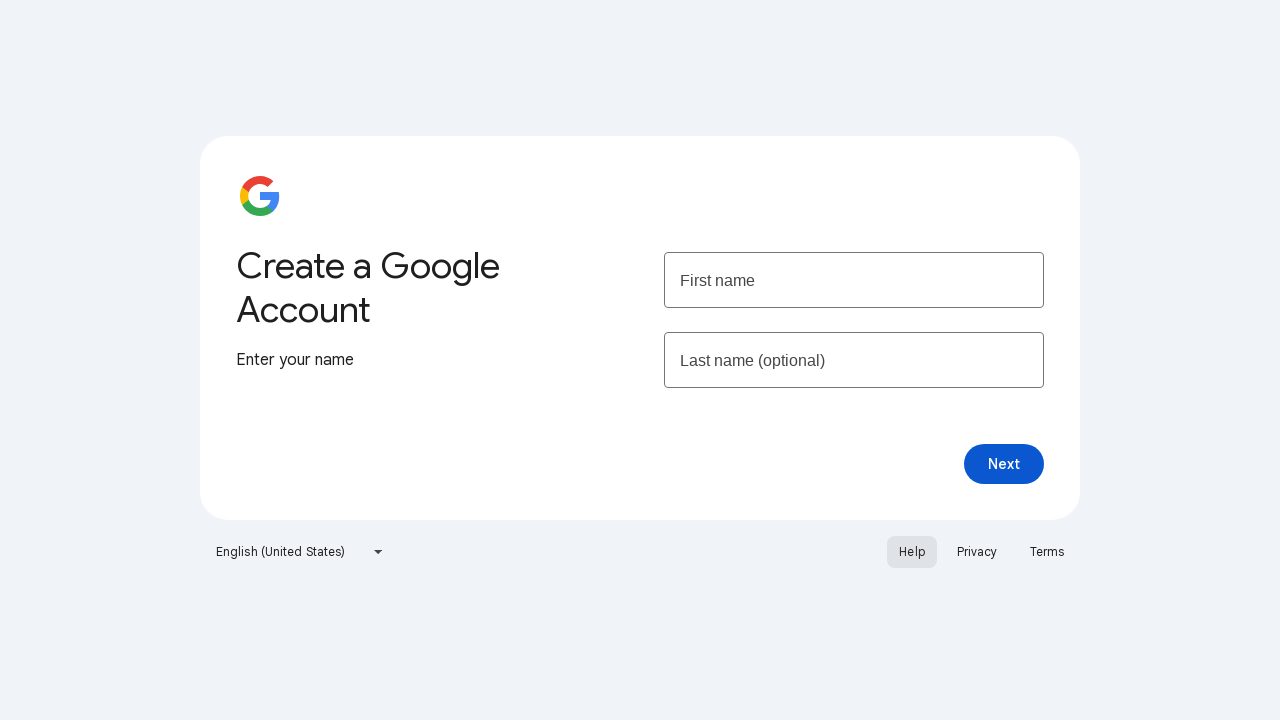

Switched to newly opened Help window
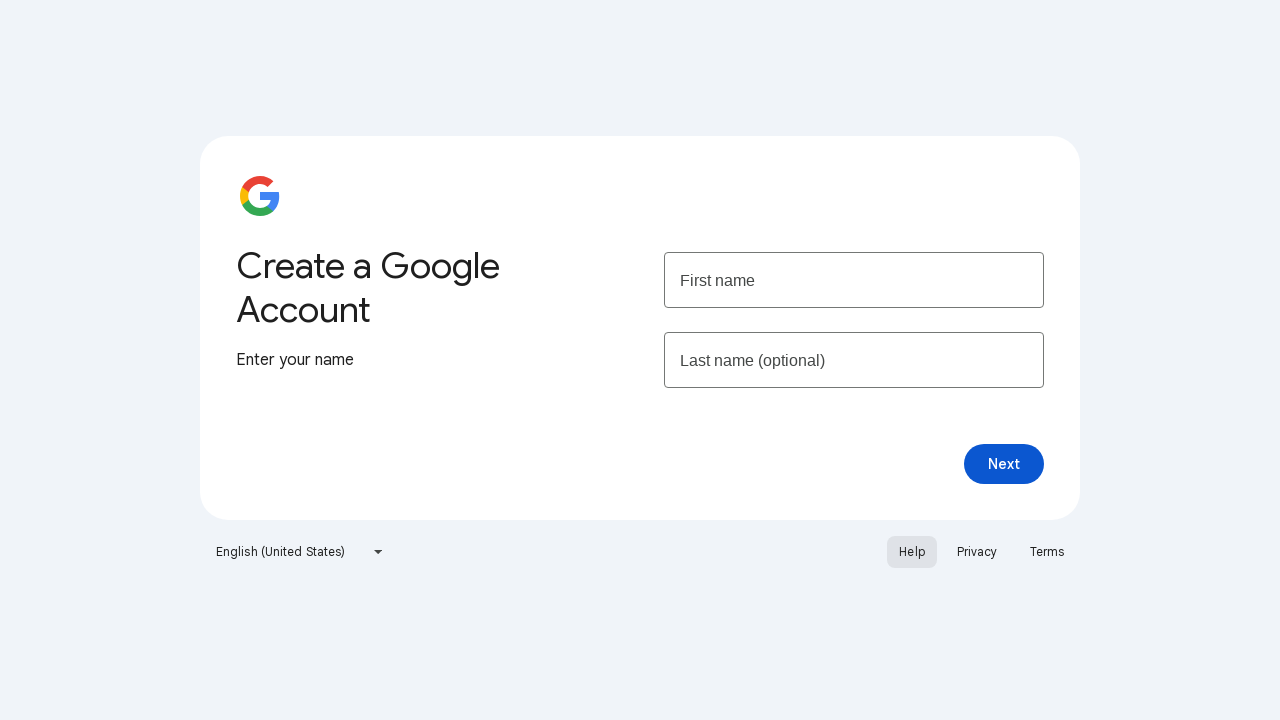

Clicked Community link in Help window at (174, 96) on a:text('Community')
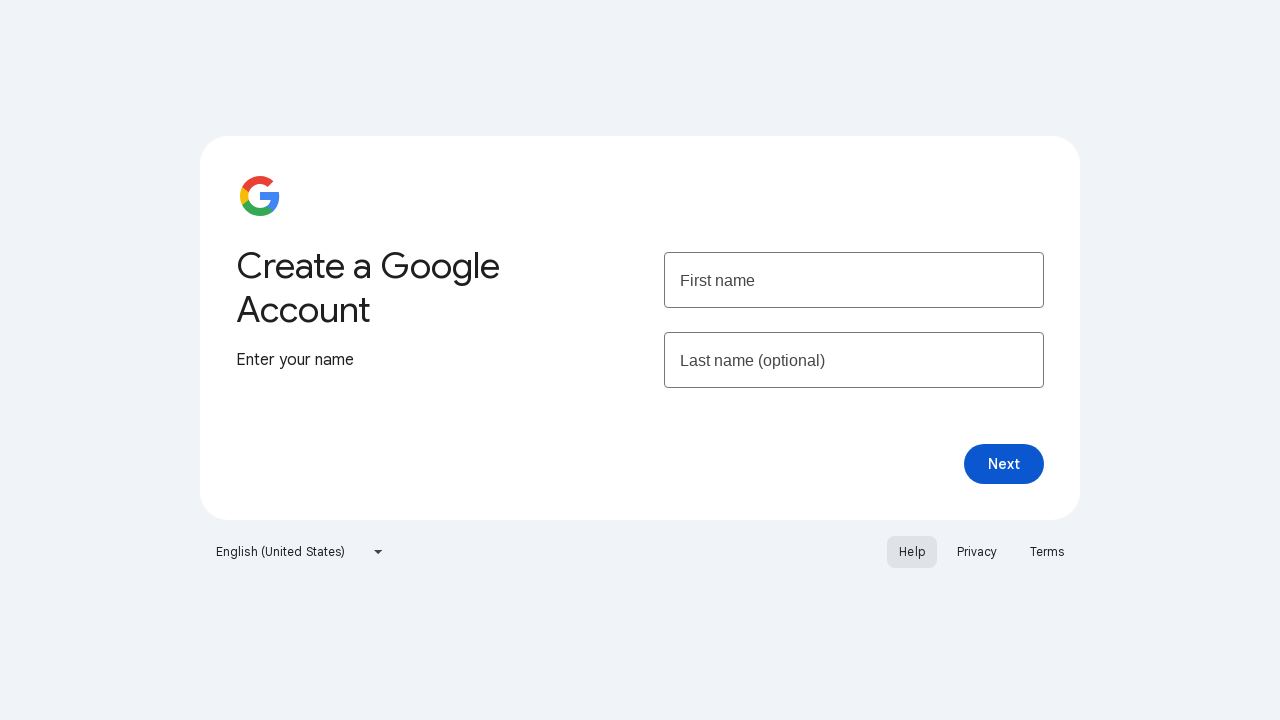

Clicked Privacy link in main window and opened new window/tab at (977, 552) on a:text('Privacy')
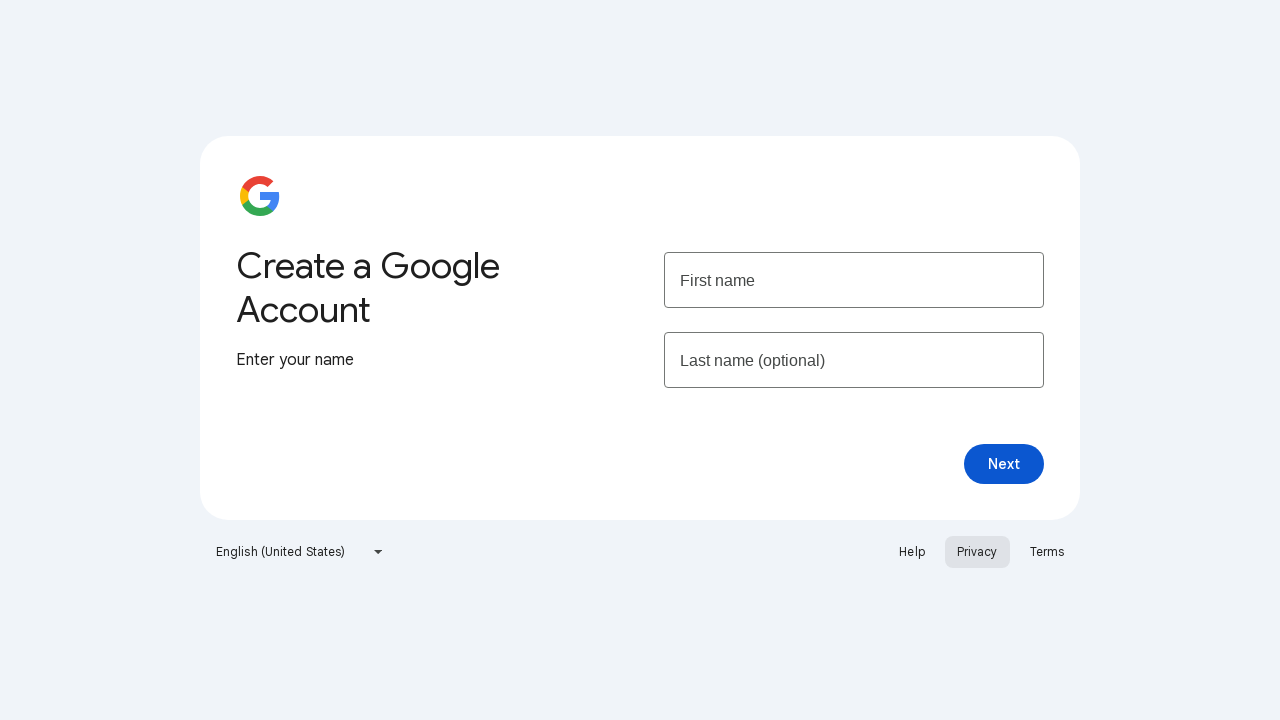

Switched to newly opened Privacy window
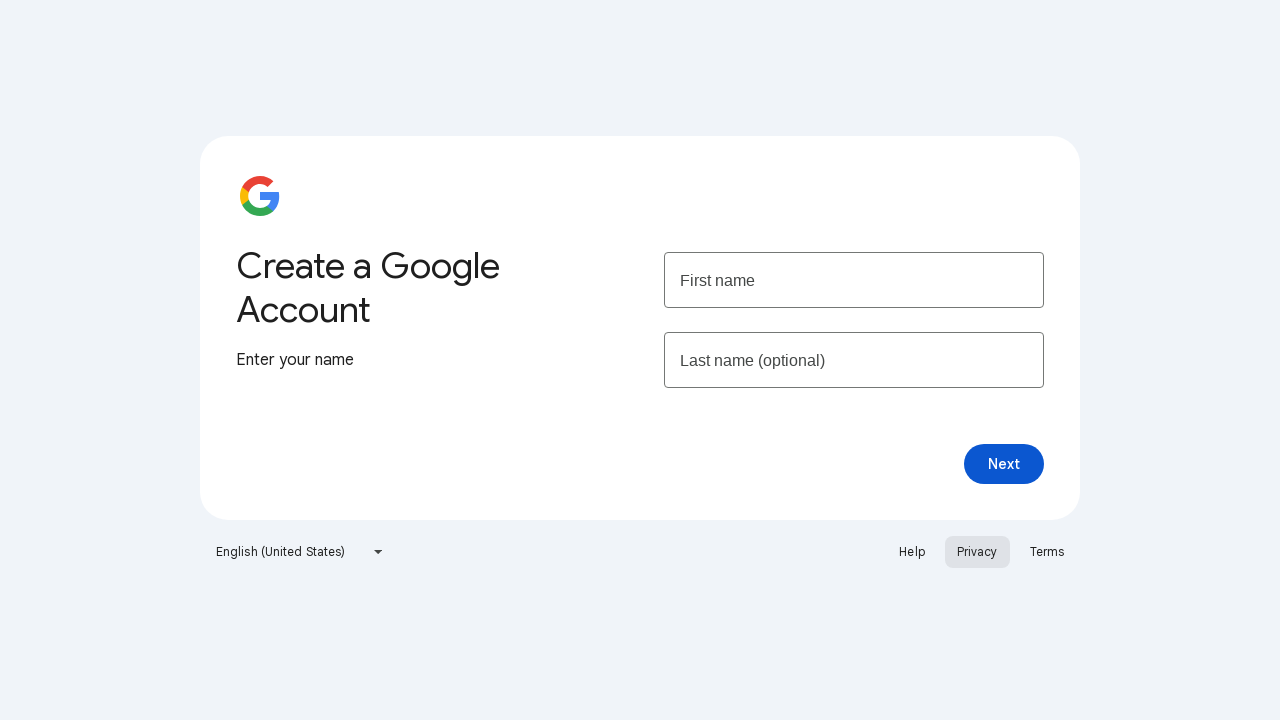

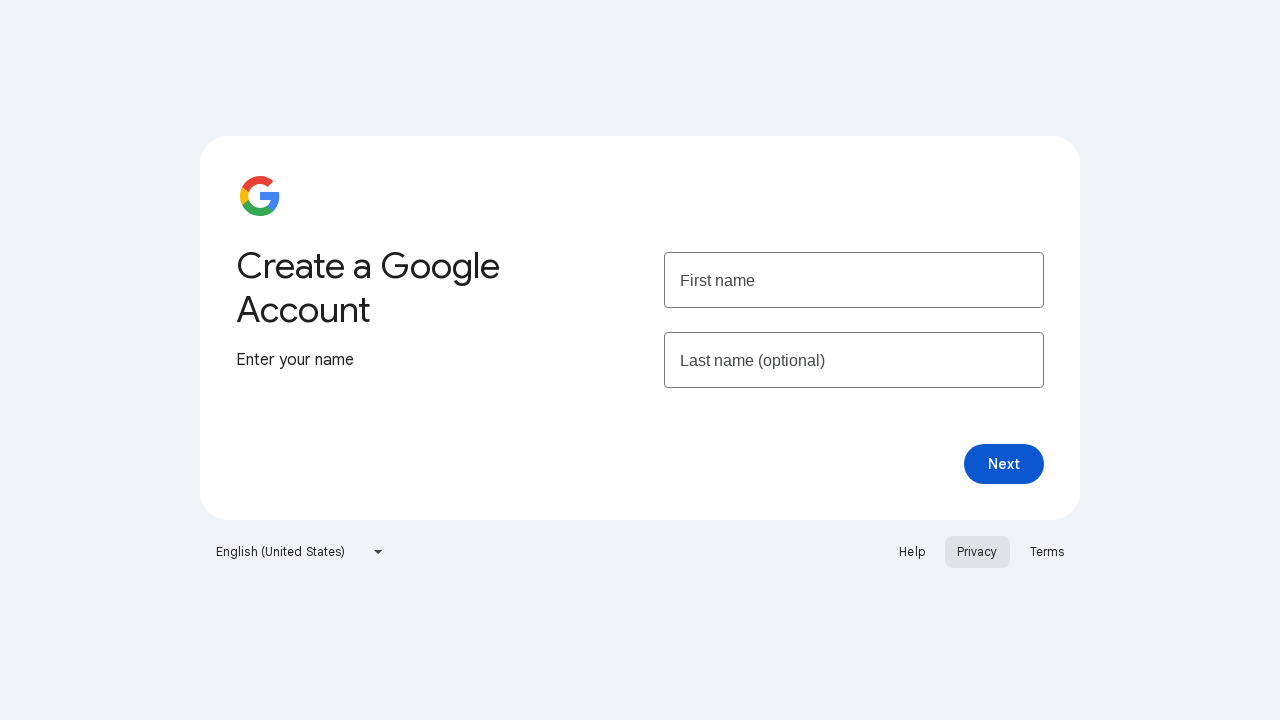